Tests dropdown/select element functionality by selecting options using three different methods: by index, by value, and by visible text

Starting URL: https://cursoautomacao.netlify.app/

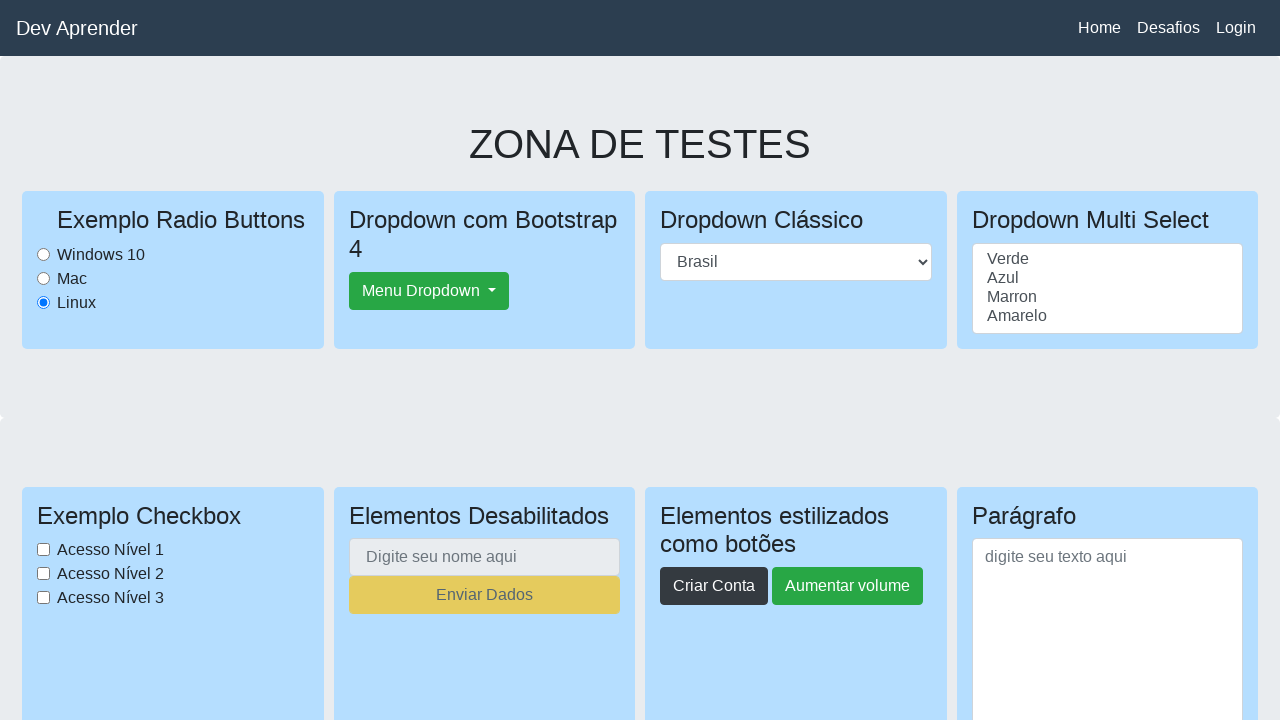

Selected dropdown option by index 2 on #paisselect
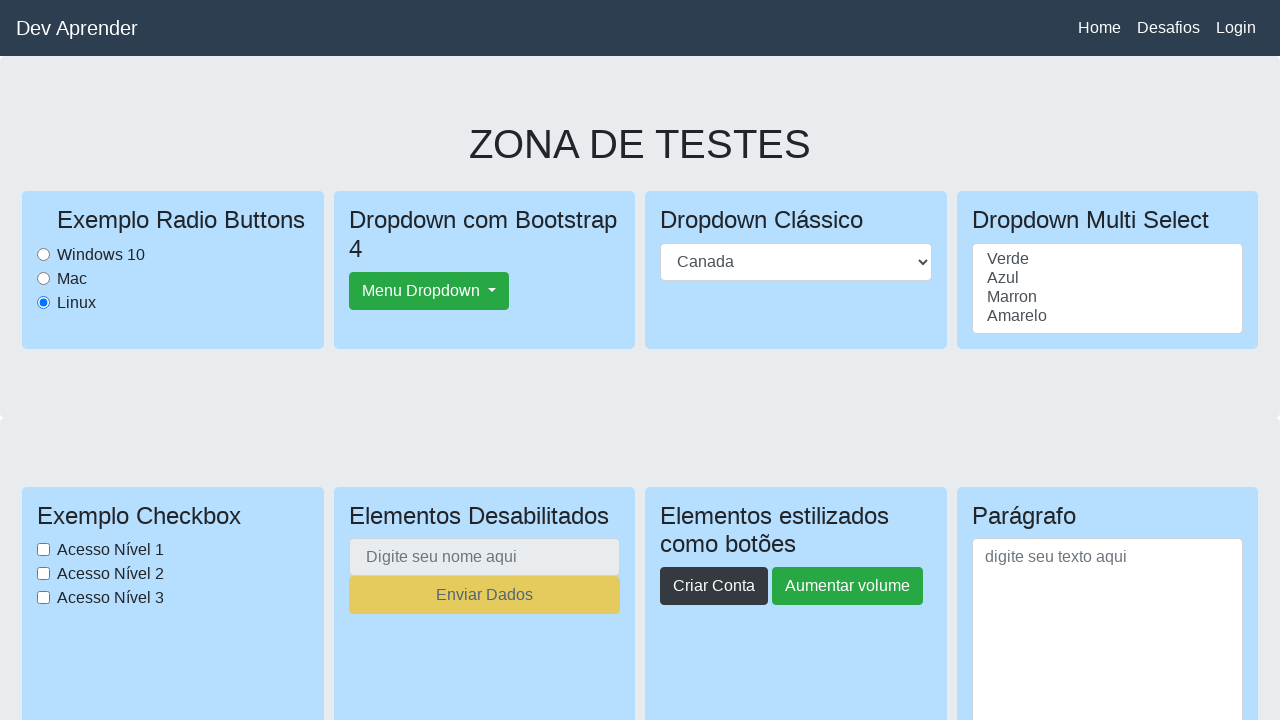

Waited 1 second to observe the selection
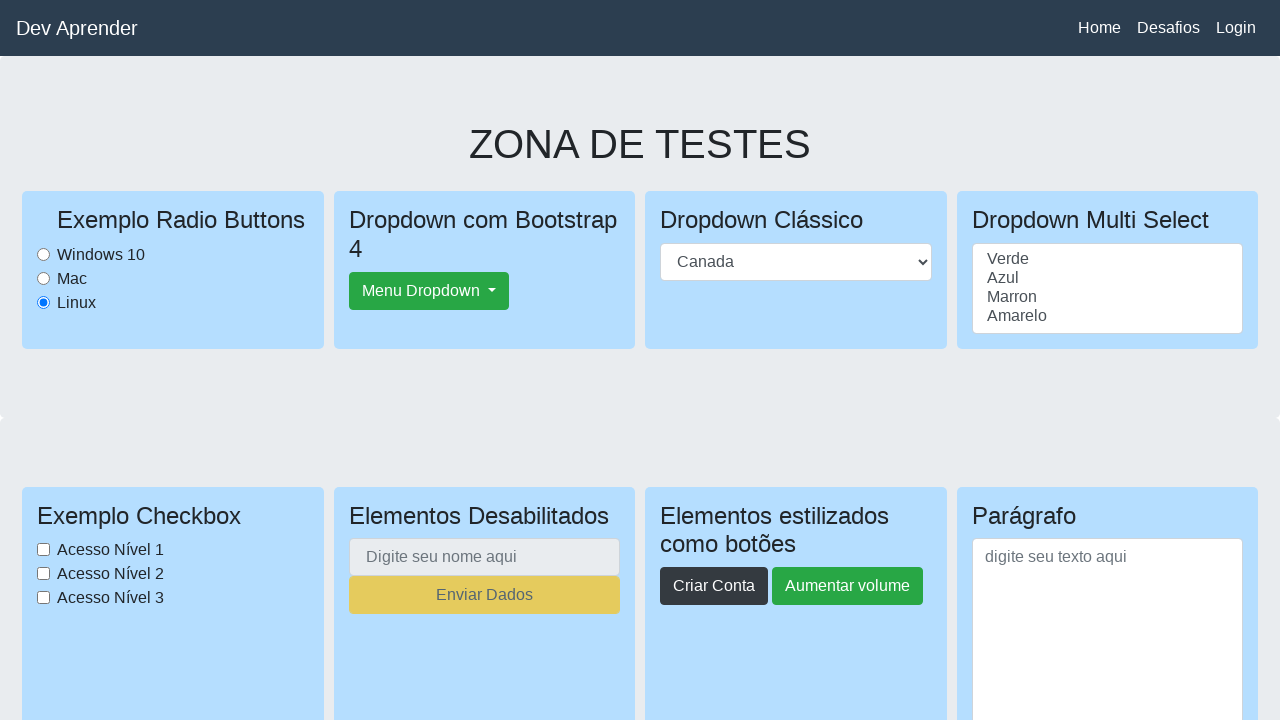

Selected dropdown option by value 'estadosunidos' on #paisselect
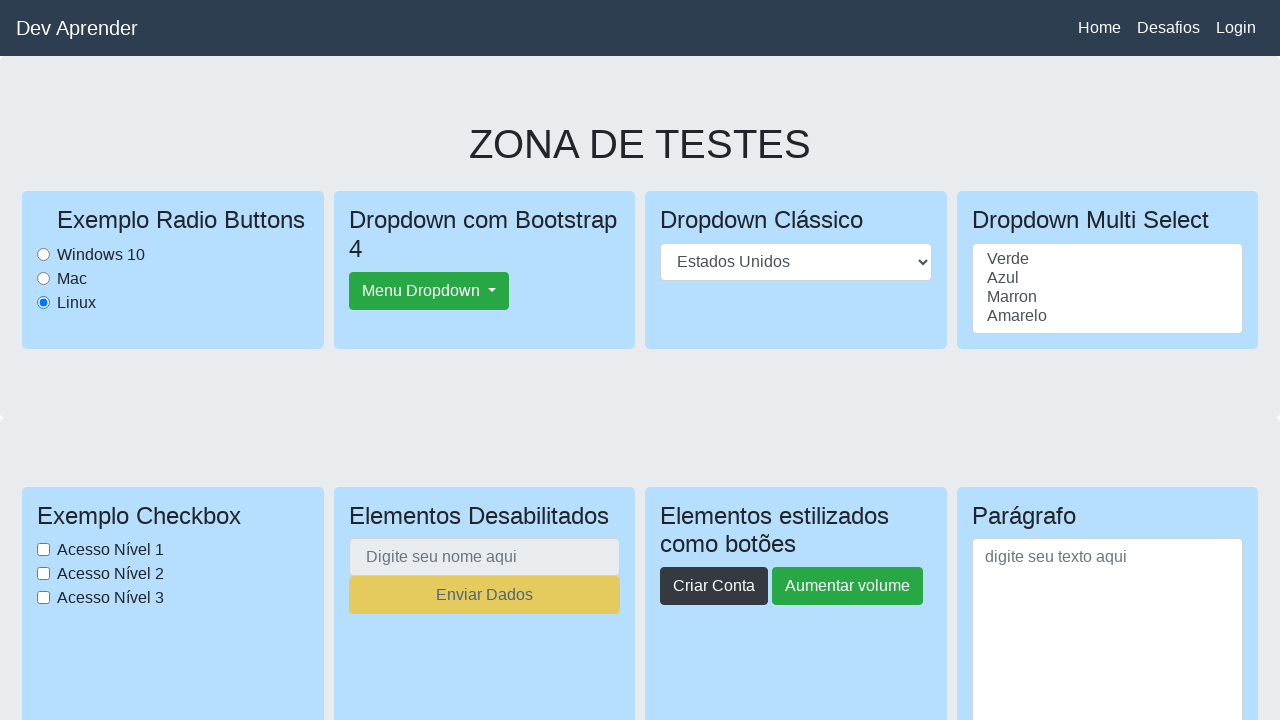

Waited 1 second to observe the selection
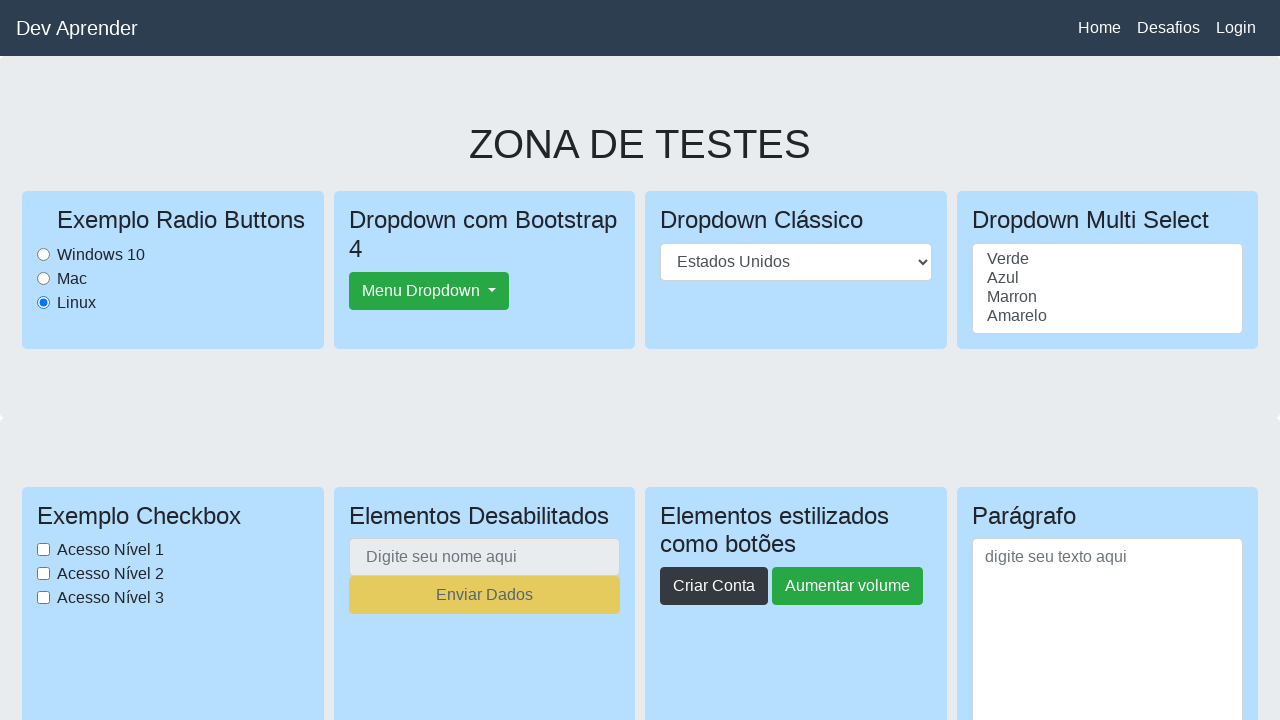

Selected dropdown option by visible text 'Brasil' on #paisselect
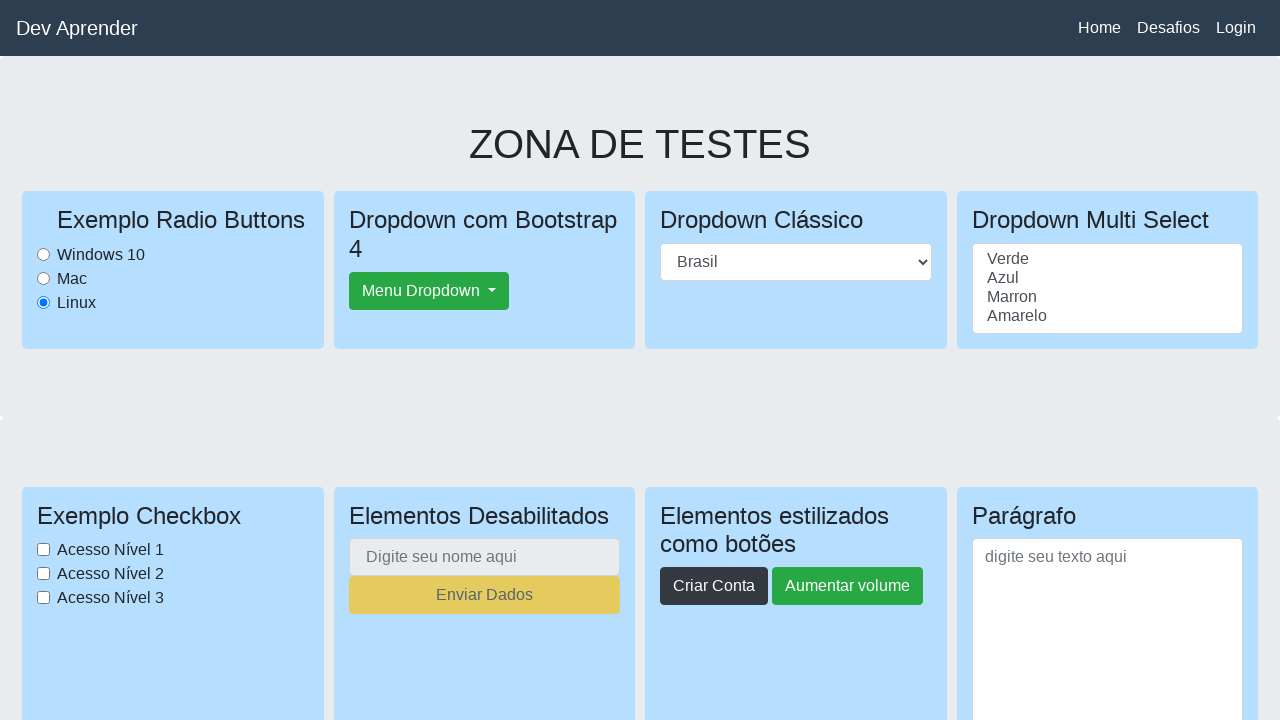

Verified dropdown element is present after final selection
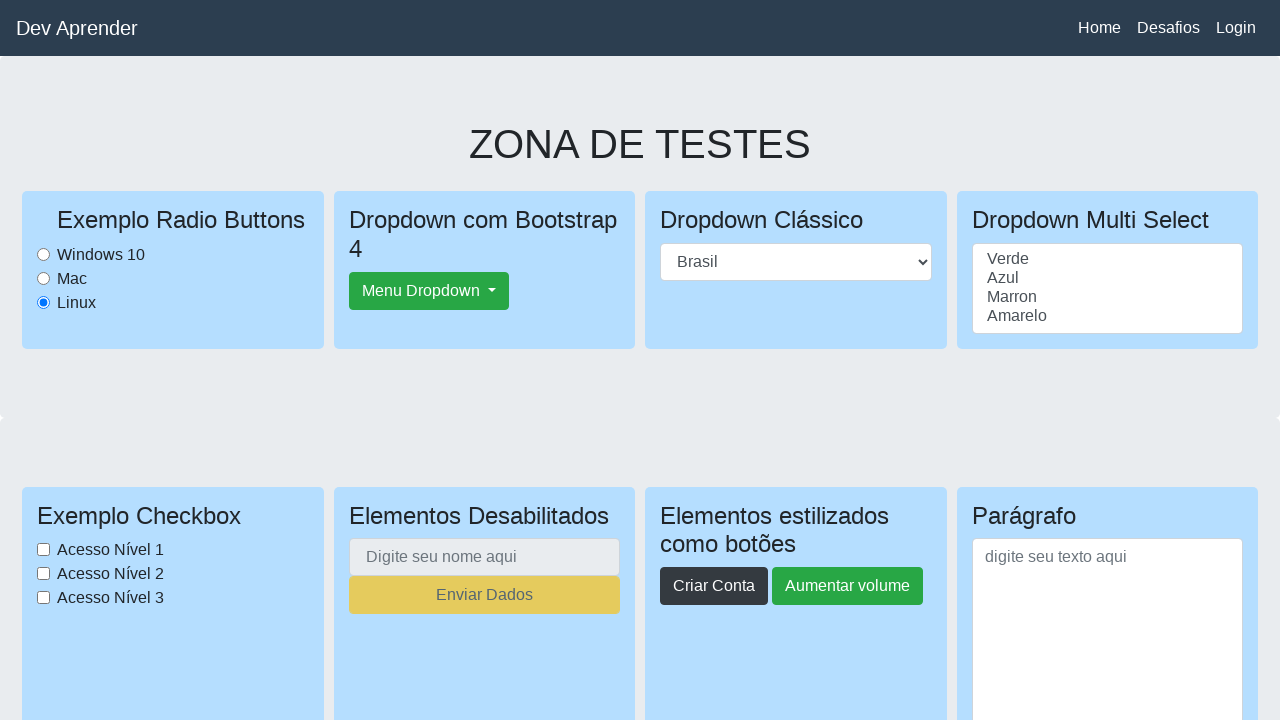

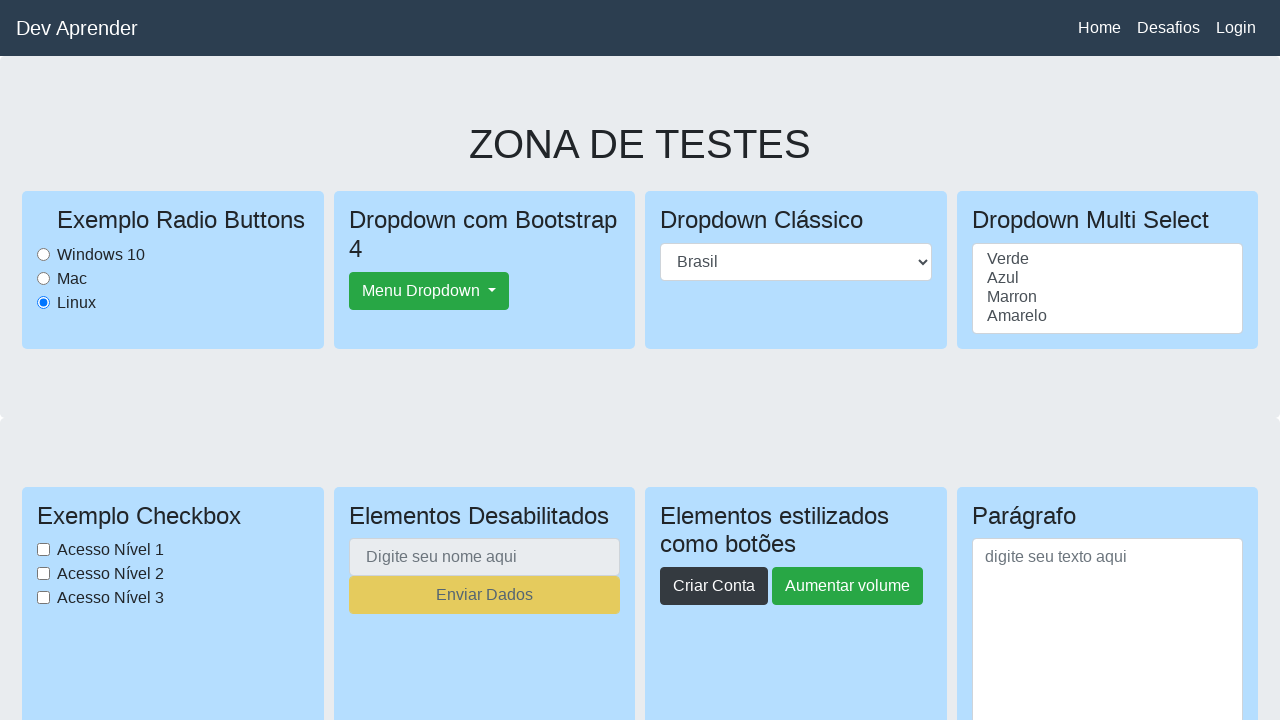